Tests e-commerce functionality by adding specific products (Cucumber, Banana, Carrot) to the shopping cart, proceeding to checkout, and applying a promo code to verify the discount is applied.

Starting URL: https://rahulshettyacademy.com/seleniumPractise/

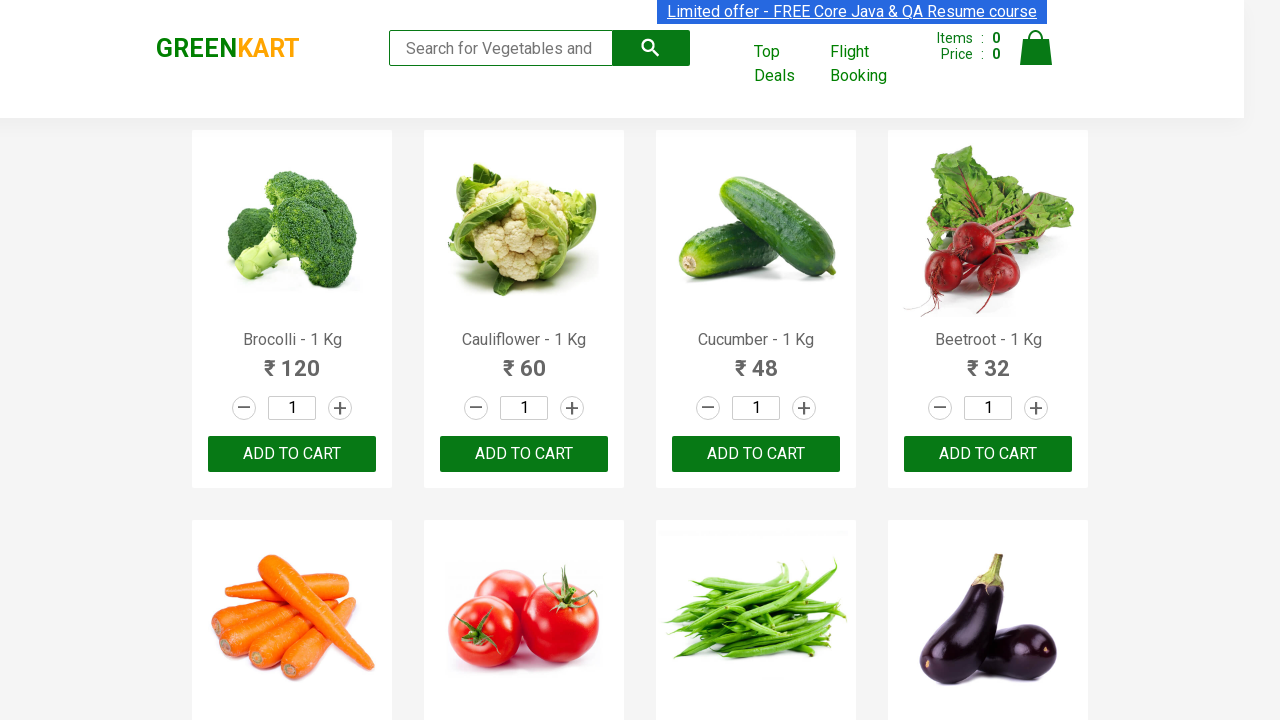

Waited for product names to load
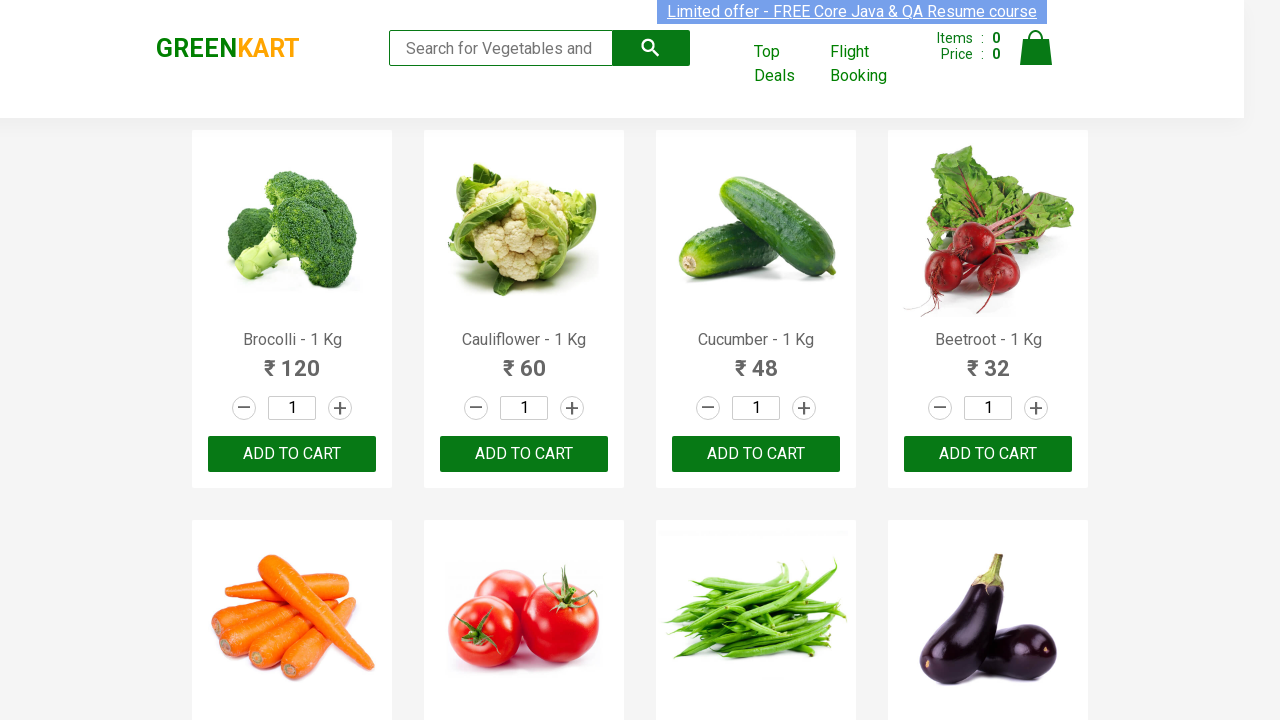

Retrieved all product name elements
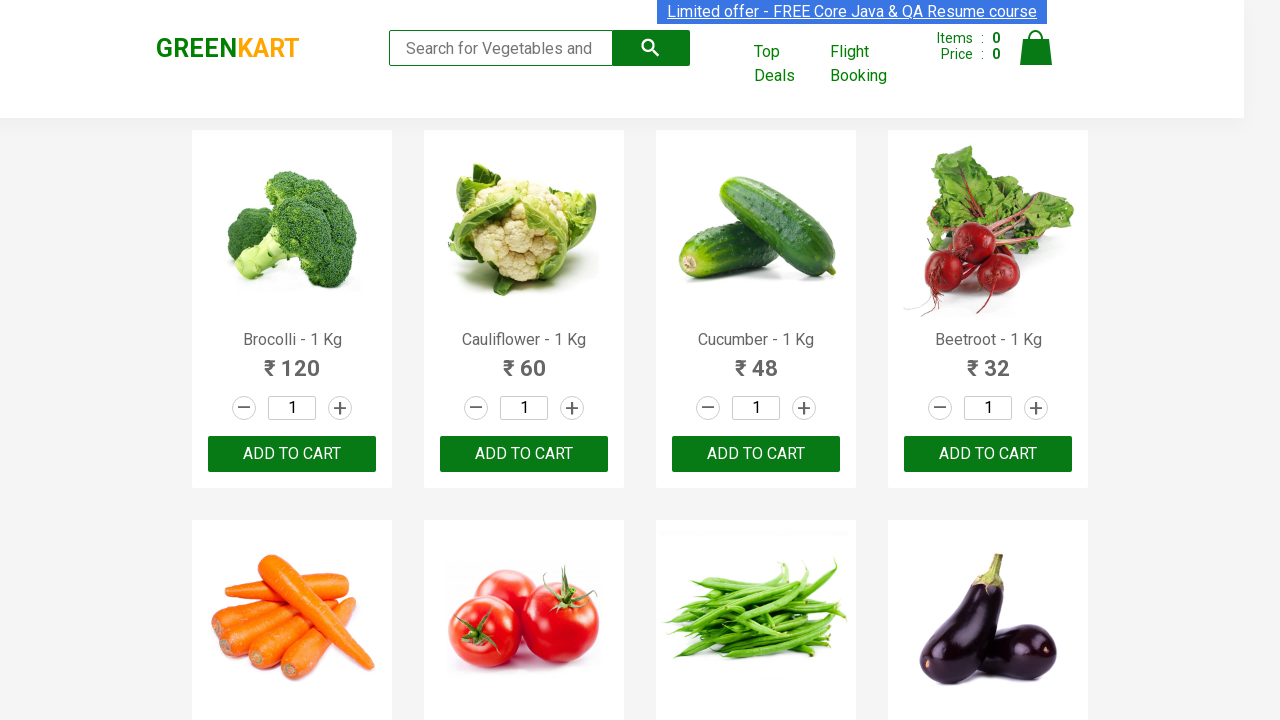

Retrieved all add to cart buttons
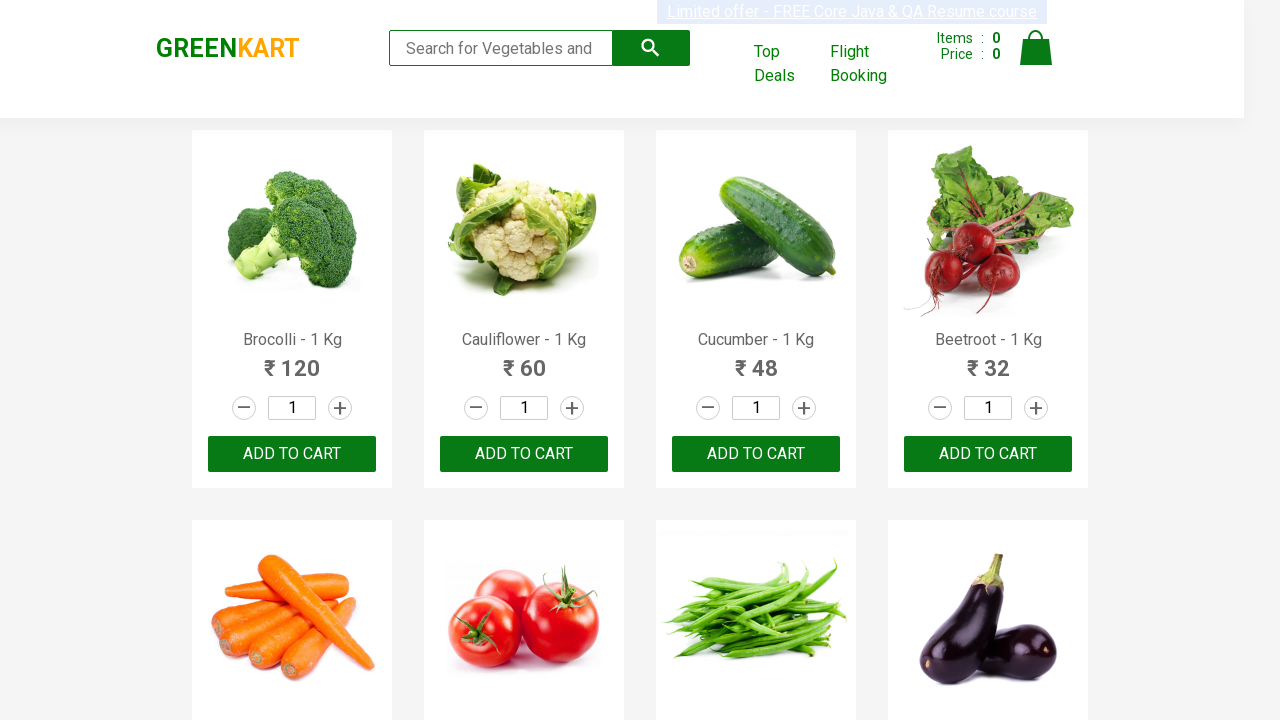

Added 'Cucumber' to cart at (756, 454) on div.product-action button >> nth=2
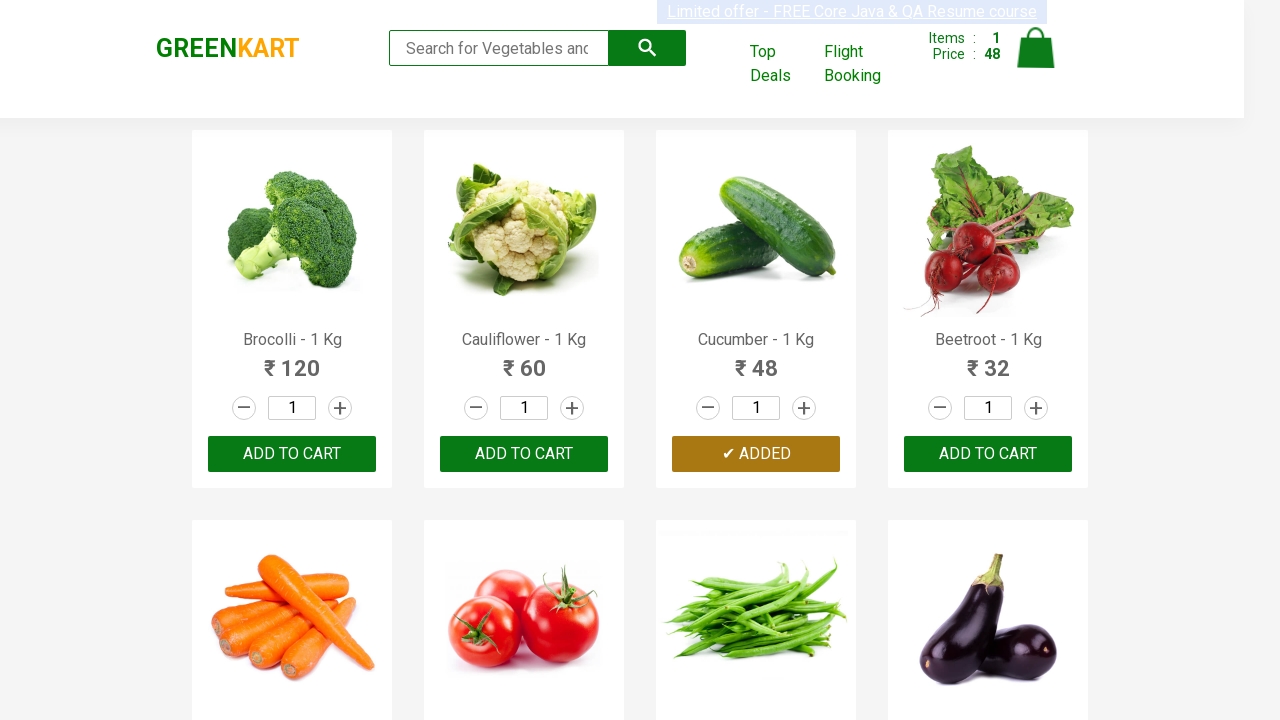

Added 'Carrot' to cart at (292, 360) on div.product-action button >> nth=4
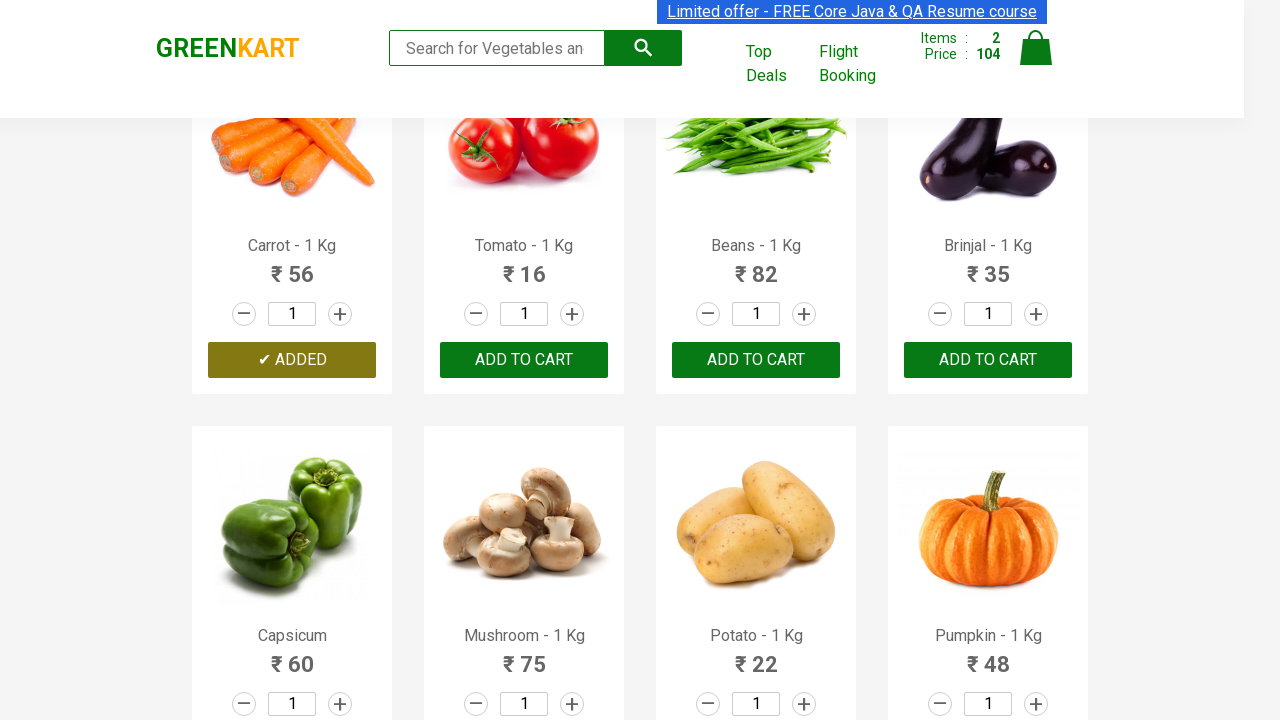

Added 'Banana' to cart at (988, 360) on div.product-action button >> nth=15
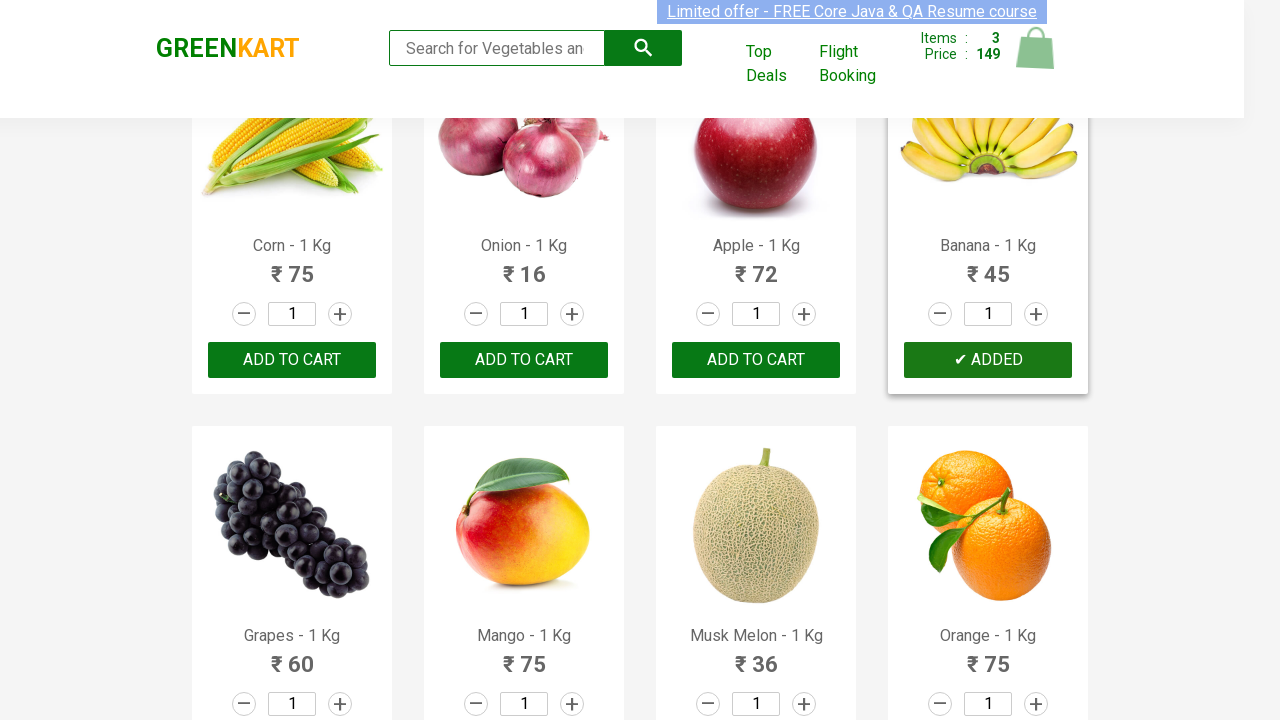

Clicked on cart icon at (1036, 48) on img[alt='Cart']
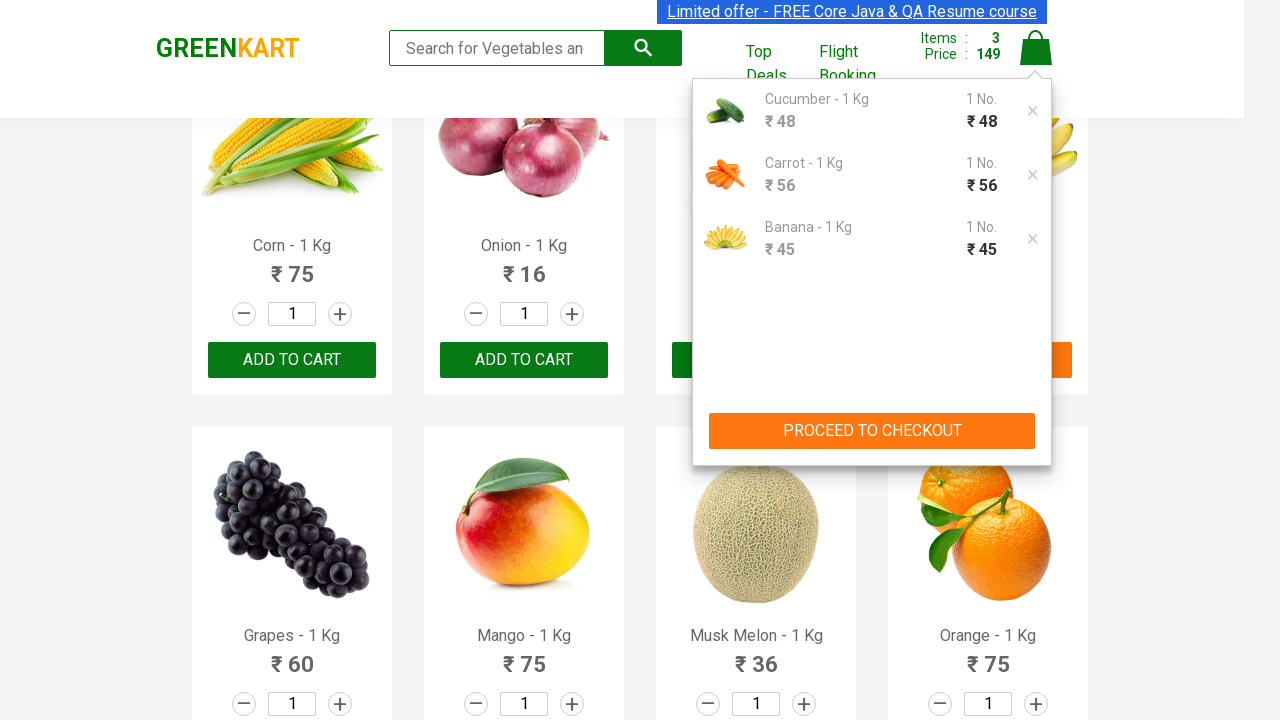

Clicked proceed to checkout button at (872, 431) on xpath=//button[contains(text(), 'PROCEED TO CHECKOUT')]
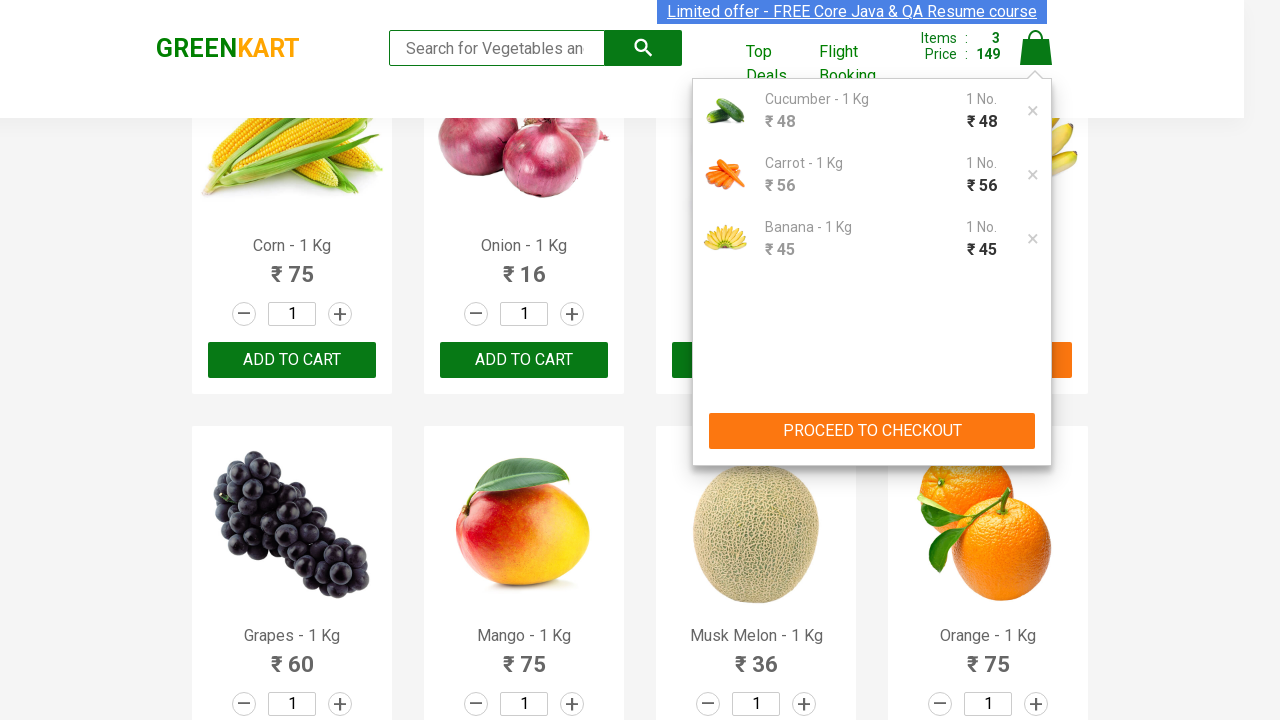

Entered promo code 'rahulshettyacademy' on input.promoCode
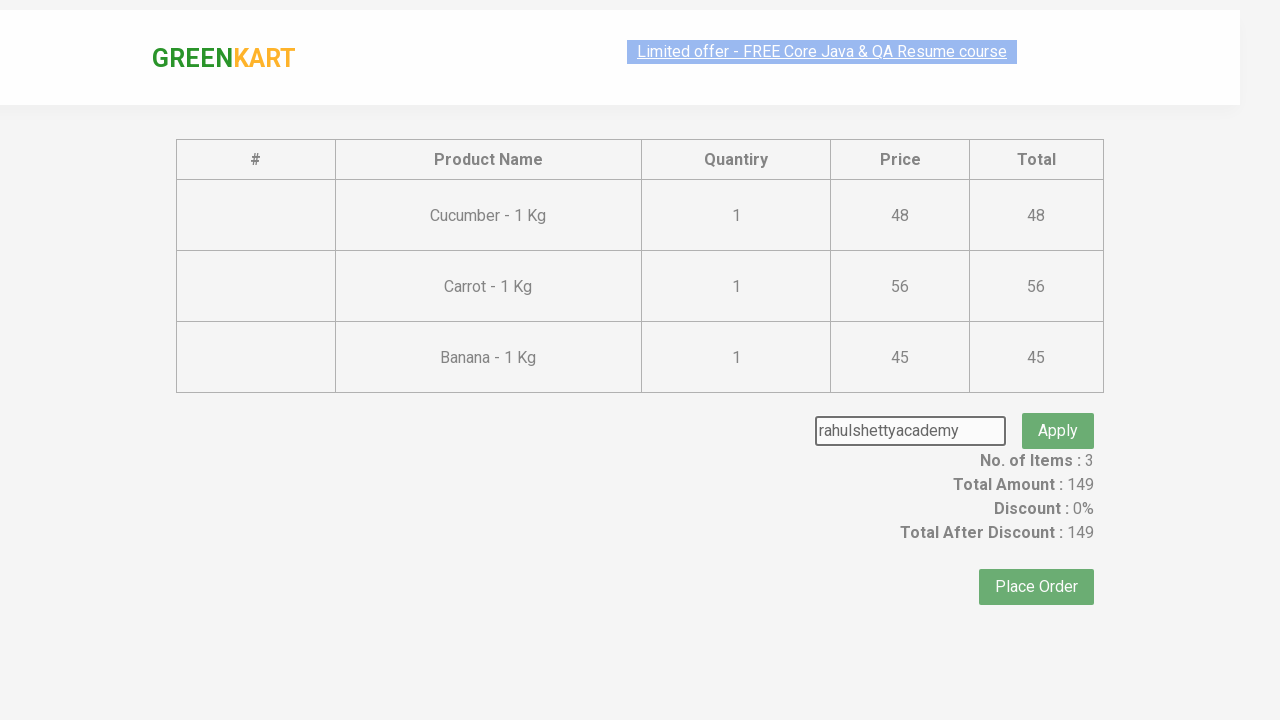

Clicked apply promo button at (1058, 406) on button.promoBtn
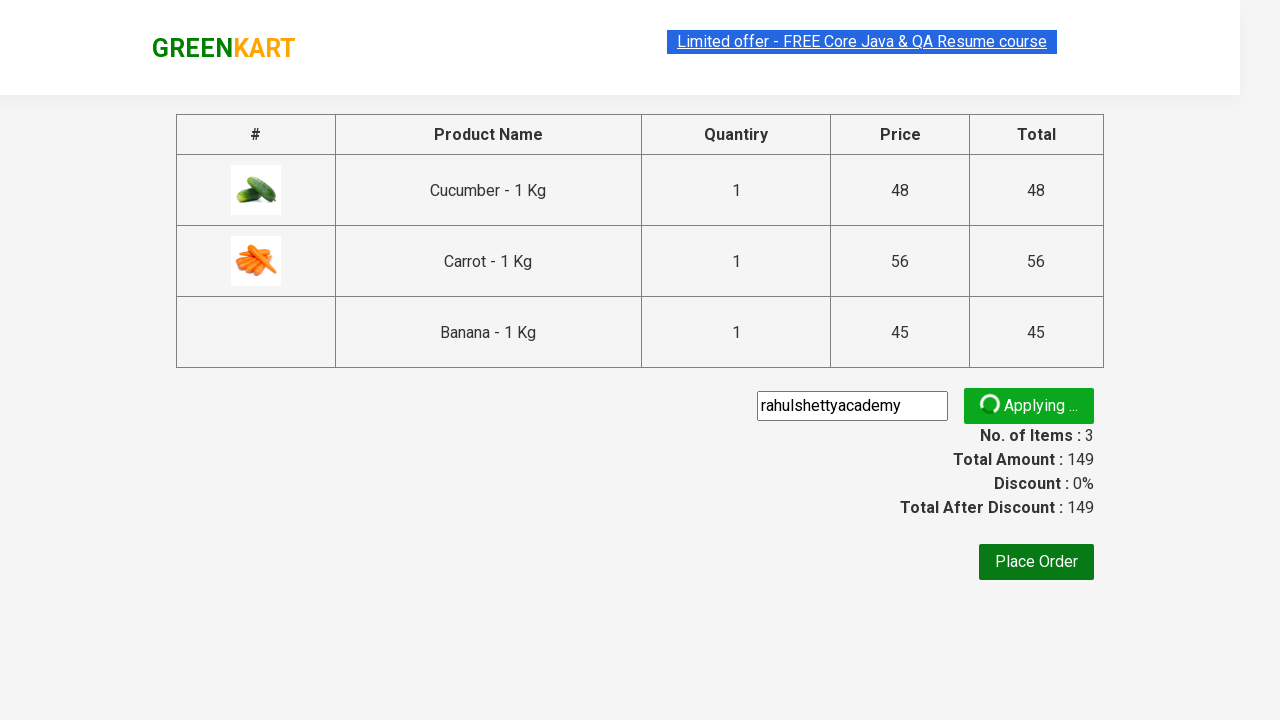

Promo code discount information appeared
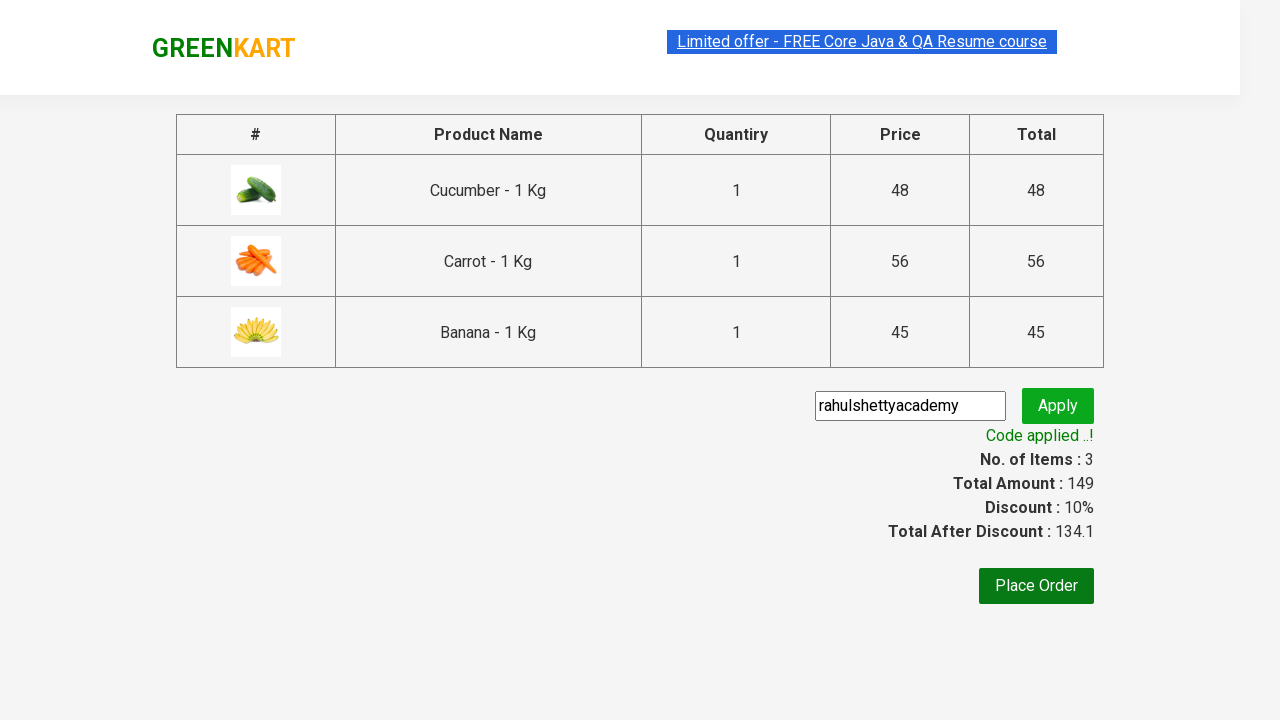

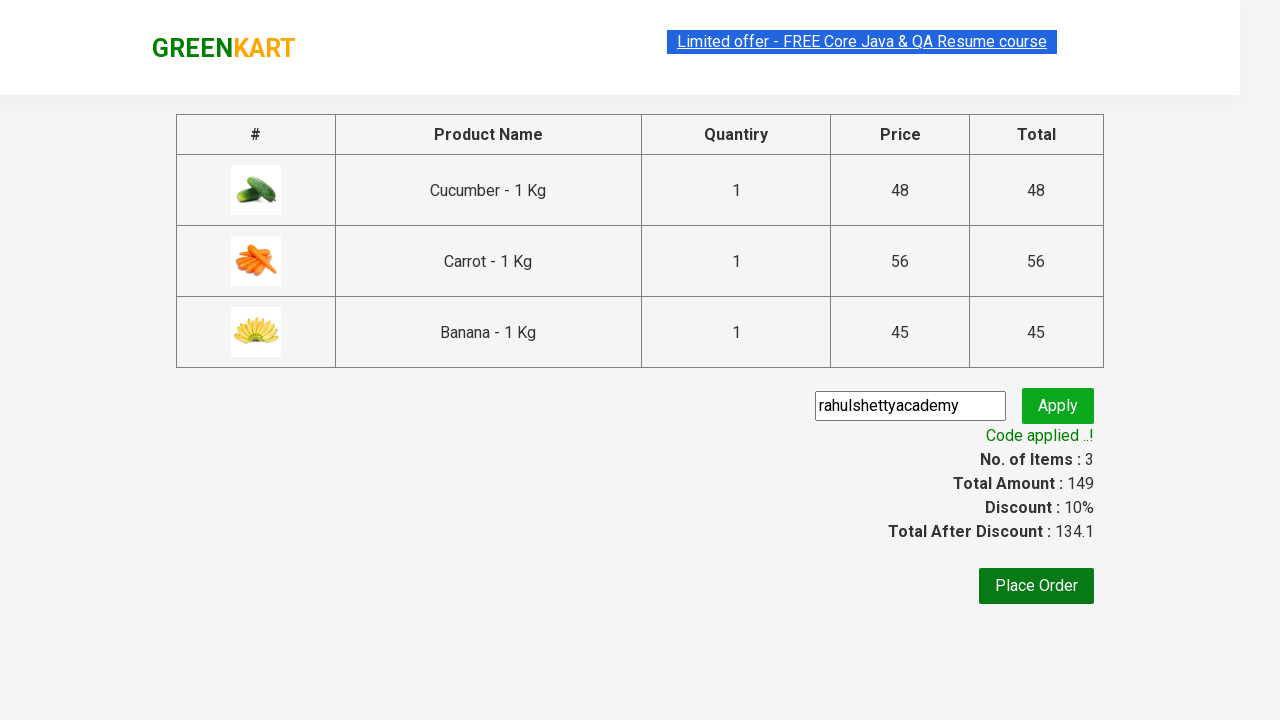